Tests the add/remove elements functionality by adding multiple elements and then removing some of them

Starting URL: http://the-internet.herokuapp.com/

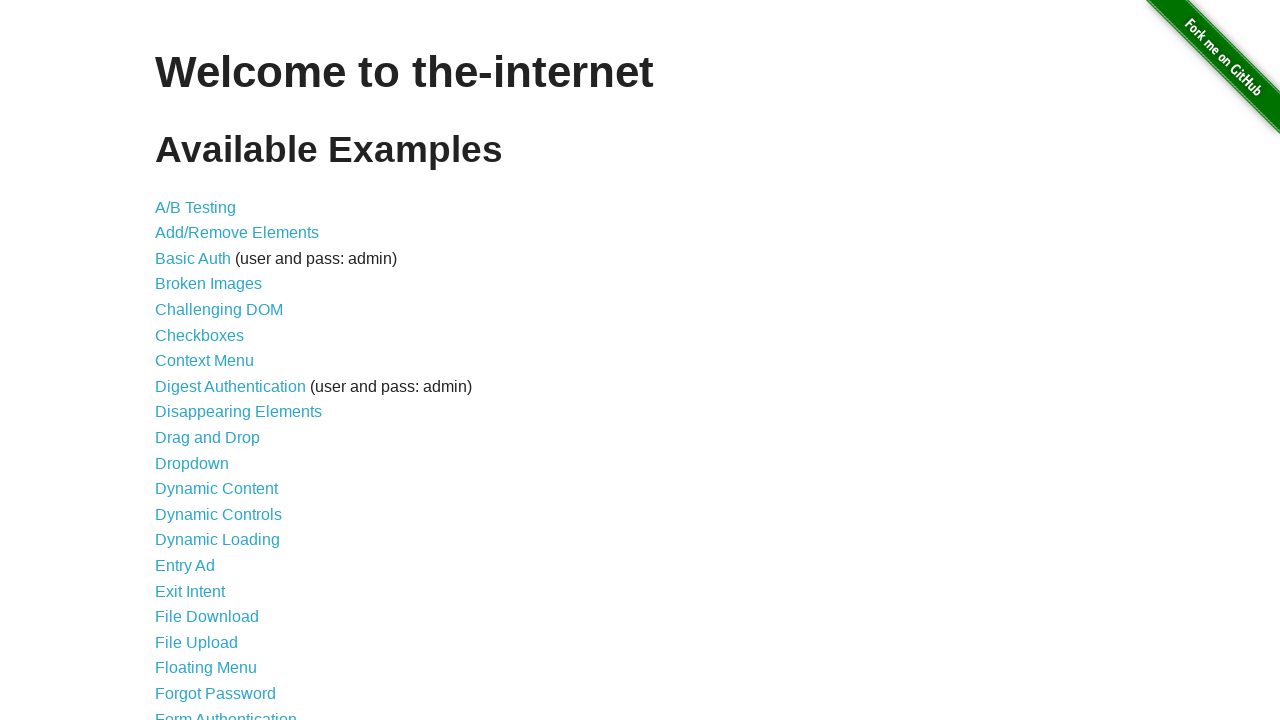

Clicked on Add/Remove Elements link at (237, 233) on text=Add/Remove Elements
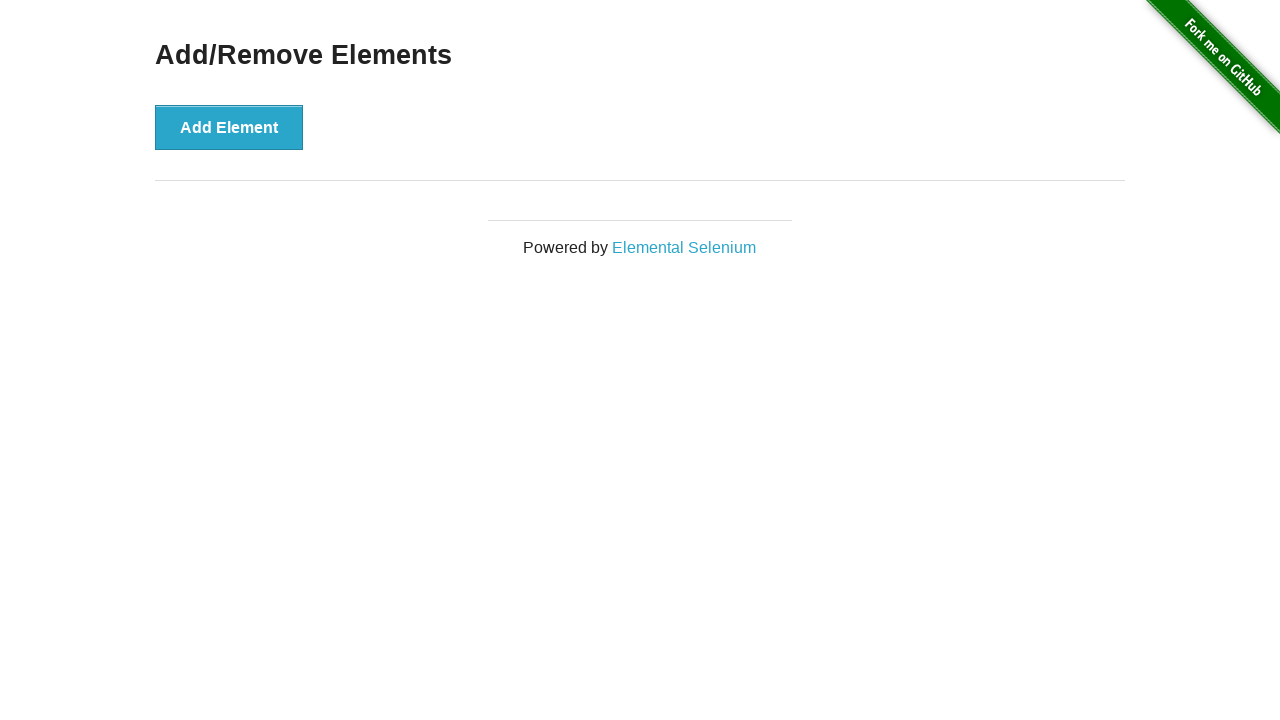

Add button became visible
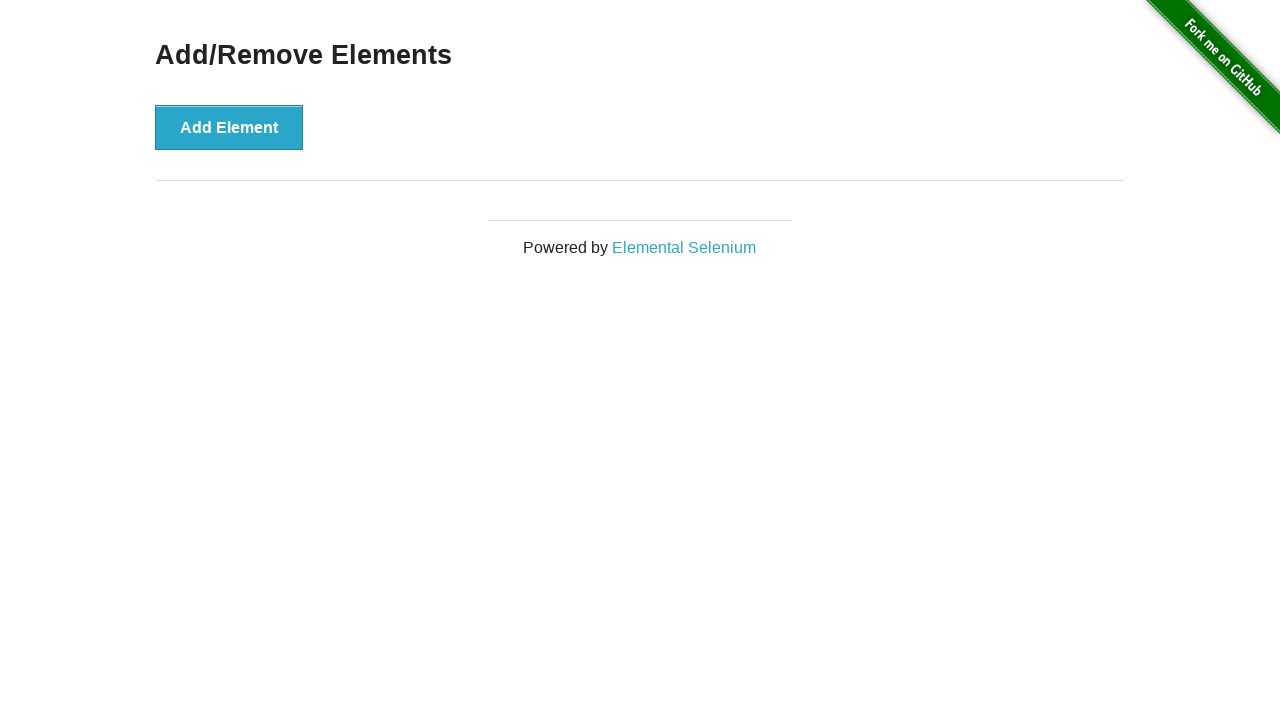

Clicked add button (iteration 1/5) at (229, 127) on xpath=//*[@id="content"]/div/button
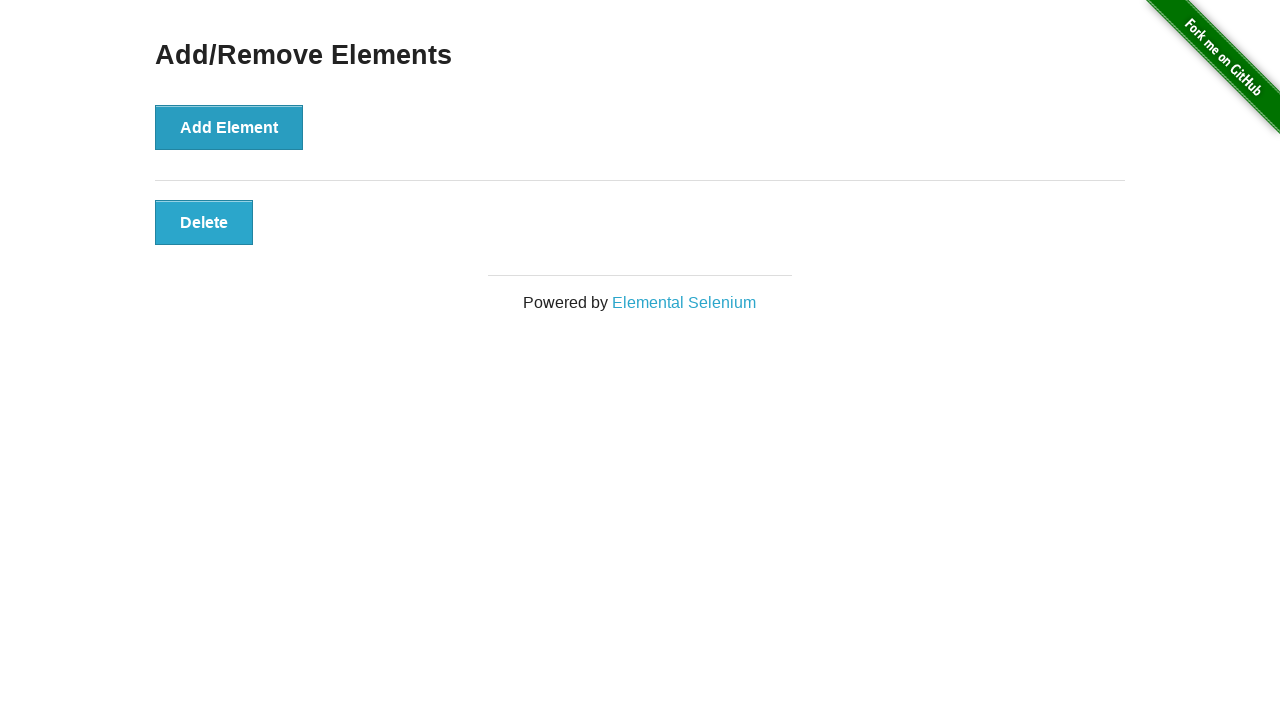

Clicked add button (iteration 2/5) at (229, 127) on xpath=//*[@id="content"]/div/button
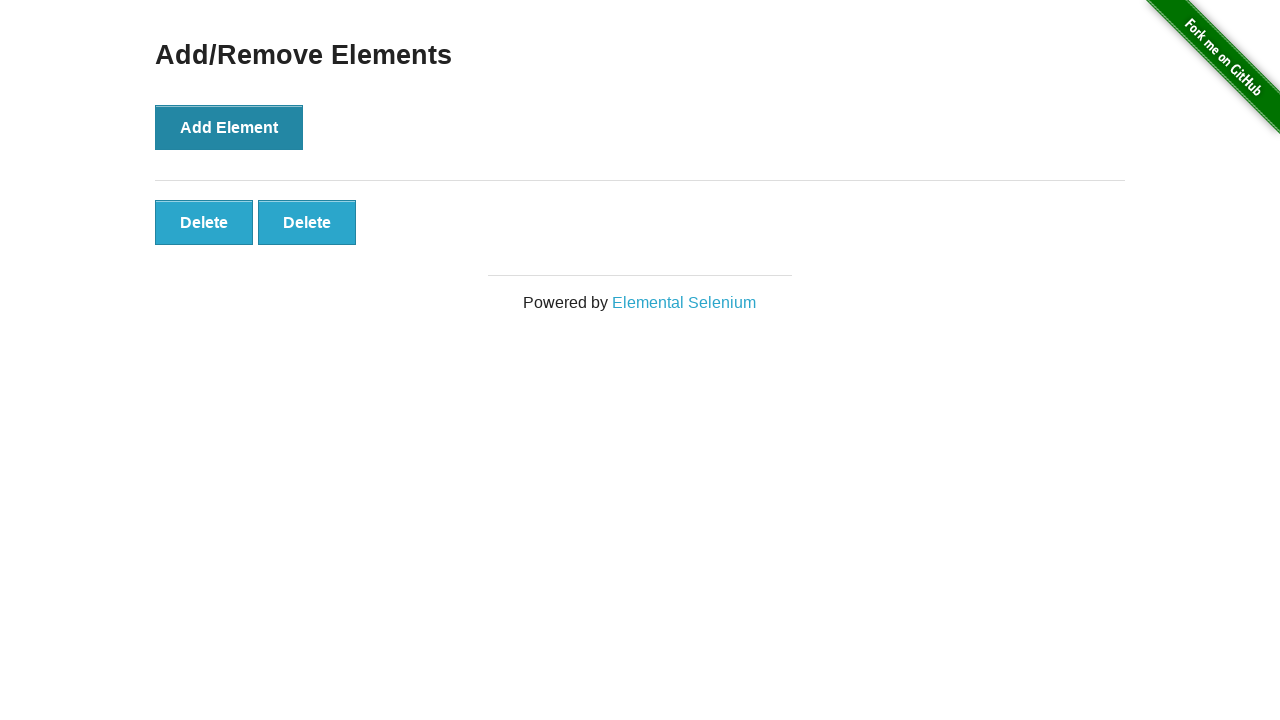

Clicked add button (iteration 3/5) at (229, 127) on xpath=//*[@id="content"]/div/button
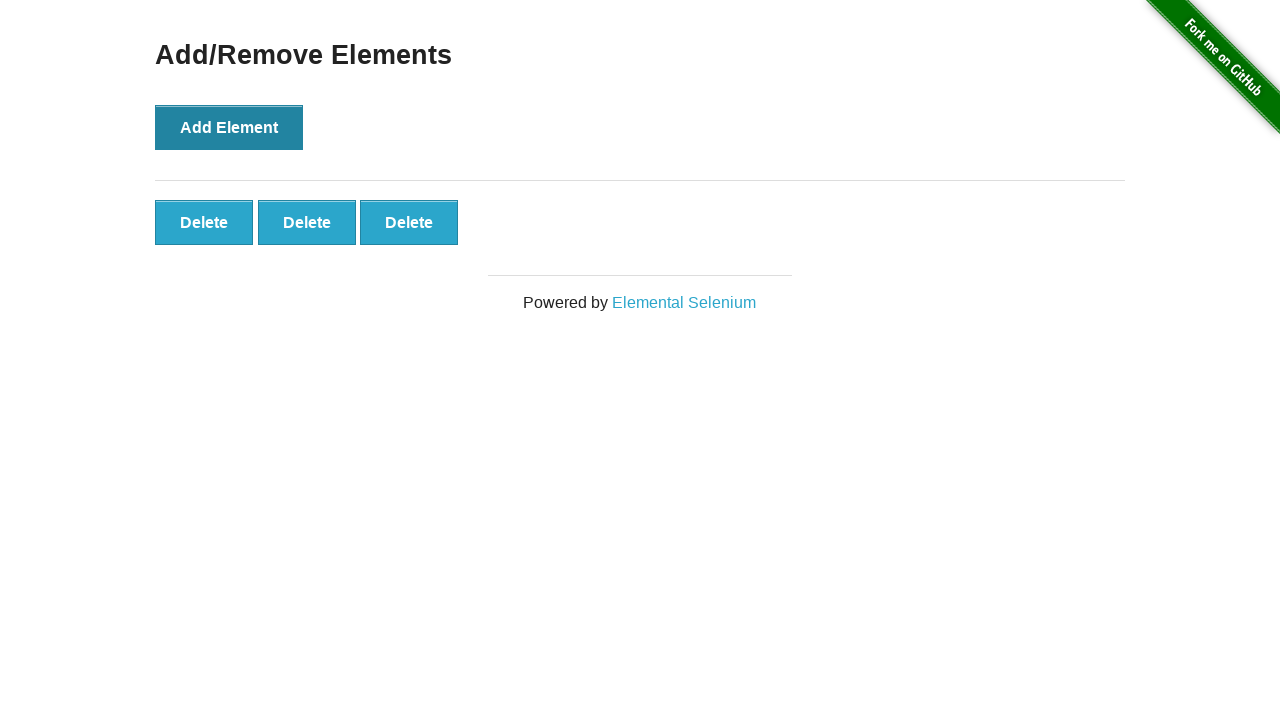

Clicked add button (iteration 4/5) at (229, 127) on xpath=//*[@id="content"]/div/button
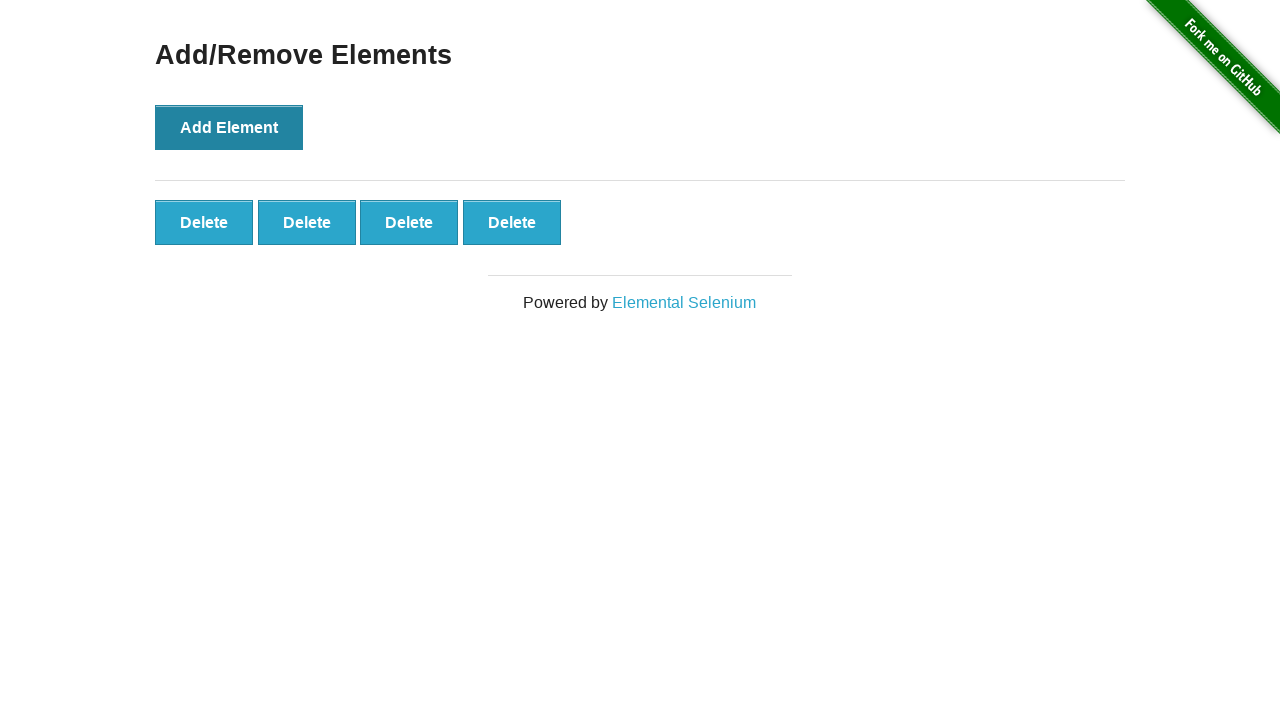

Clicked add button (iteration 5/5) at (229, 127) on xpath=//*[@id="content"]/div/button
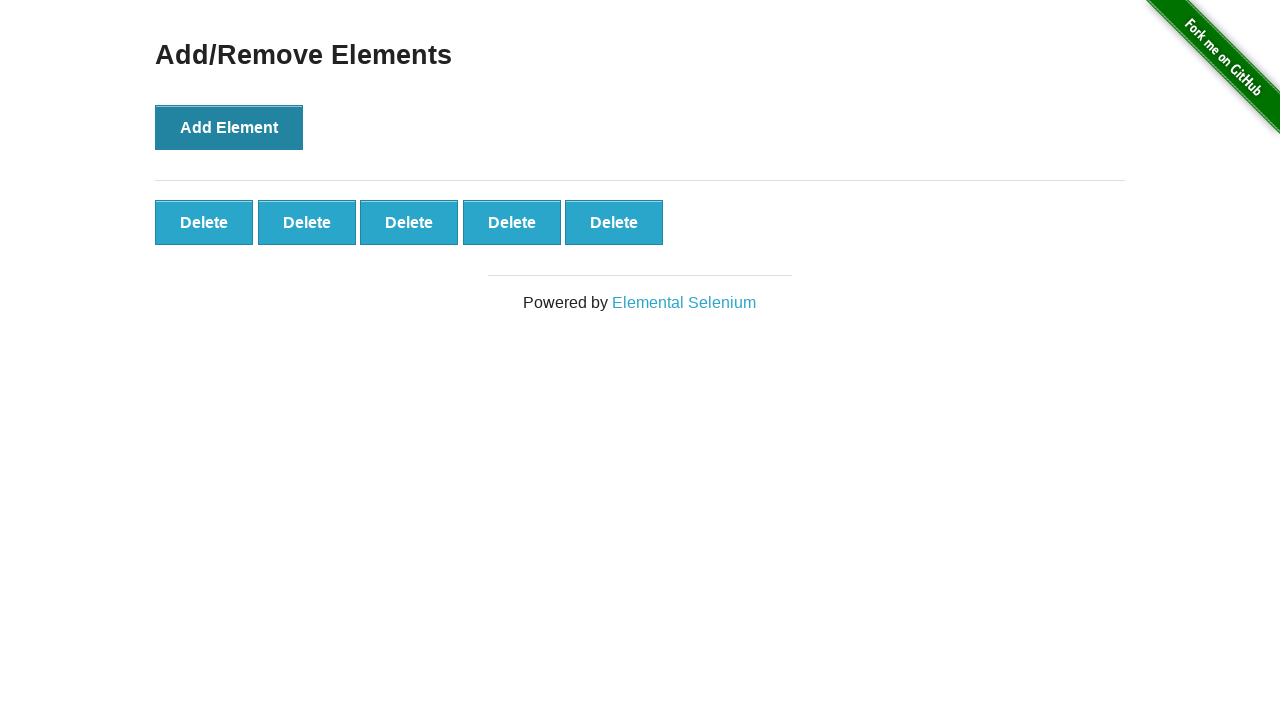

Clicked delete button (iteration 1/2) at (204, 222) on xpath=//*[@id="elements"]/button[1]
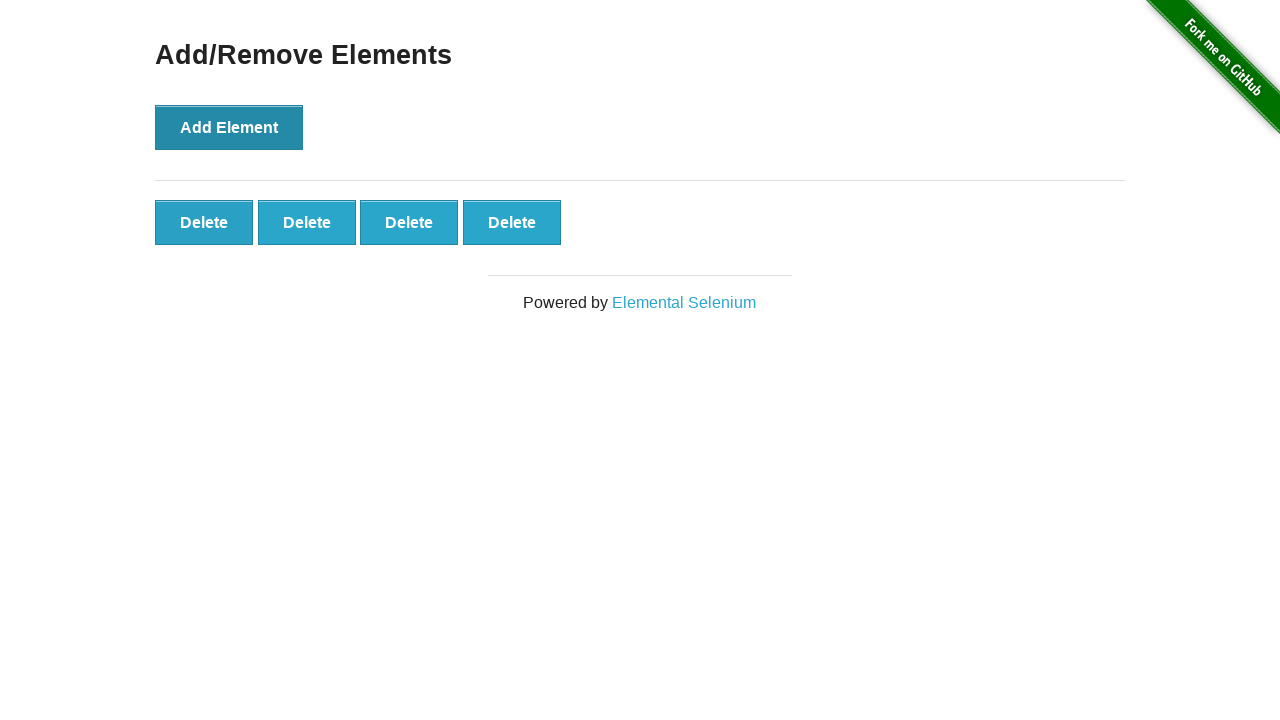

Clicked delete button (iteration 2/2) at (204, 222) on xpath=//*[@id="elements"]/button[1]
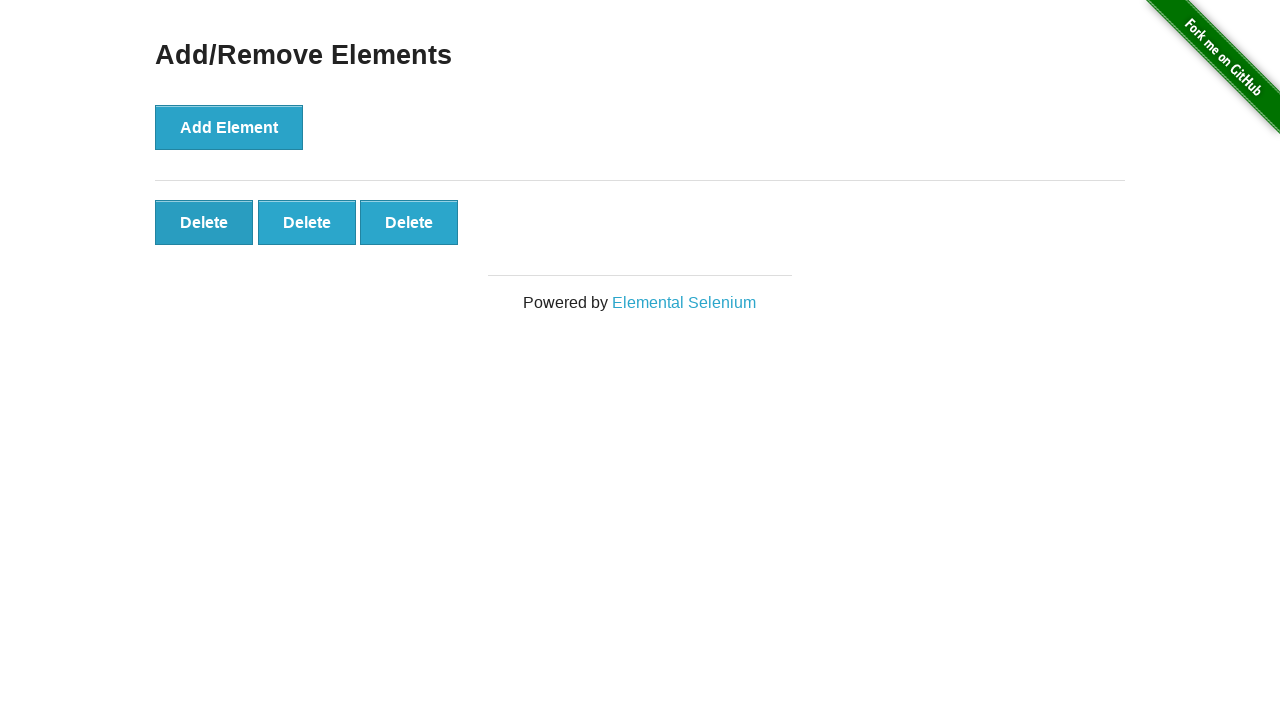

Verified remaining delete buttons are present
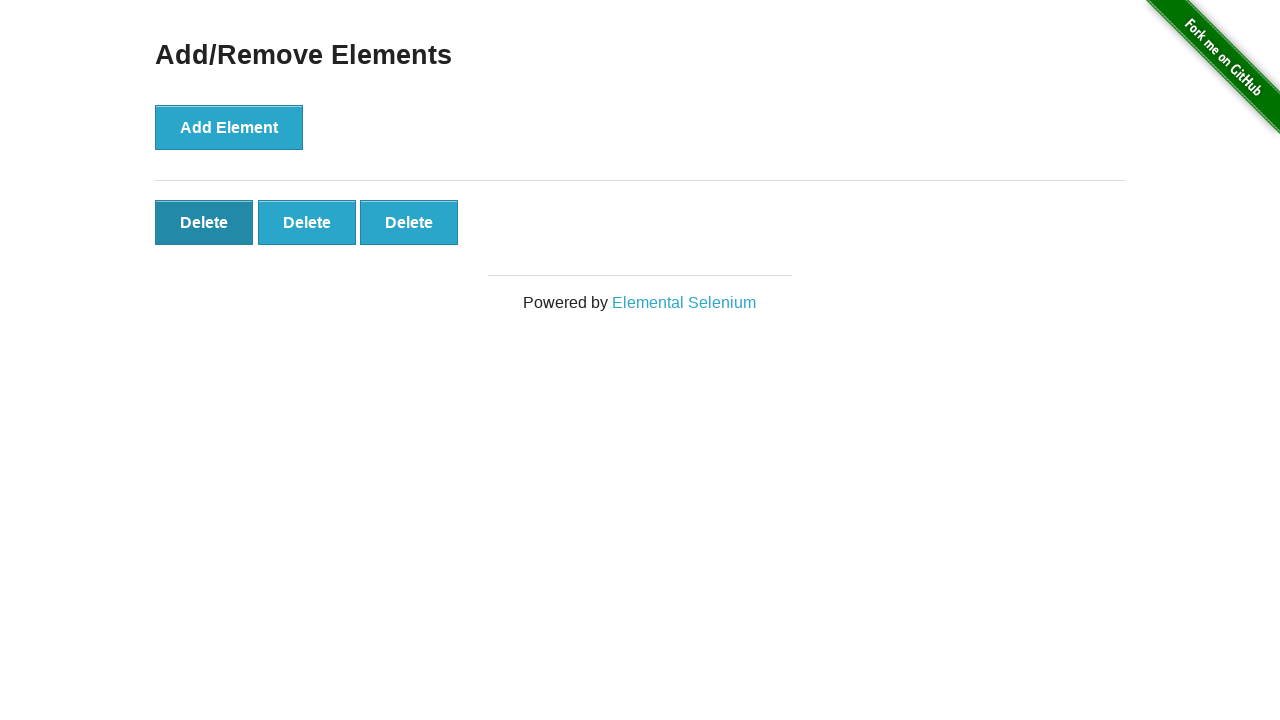

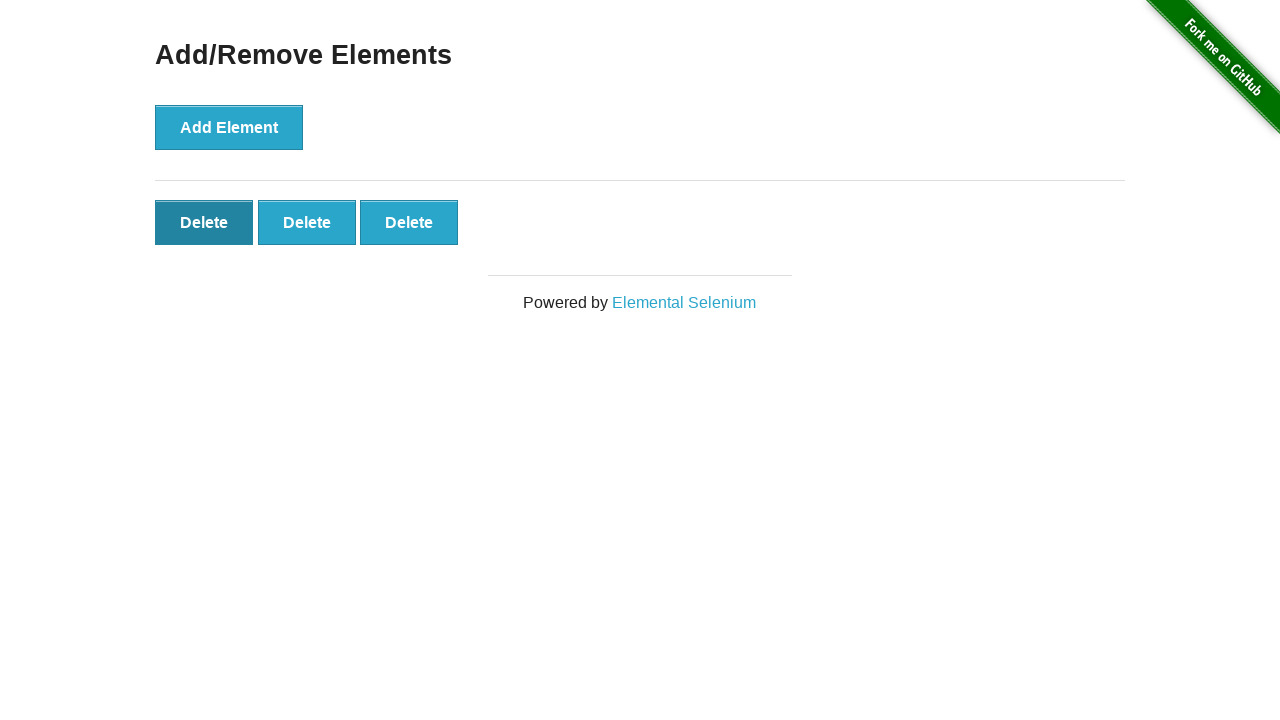